Tests footer links by opening each link in the first column of the footer section in new tabs and switching between them

Starting URL: https://rahulshettyacademy.com/AutomationPractice/

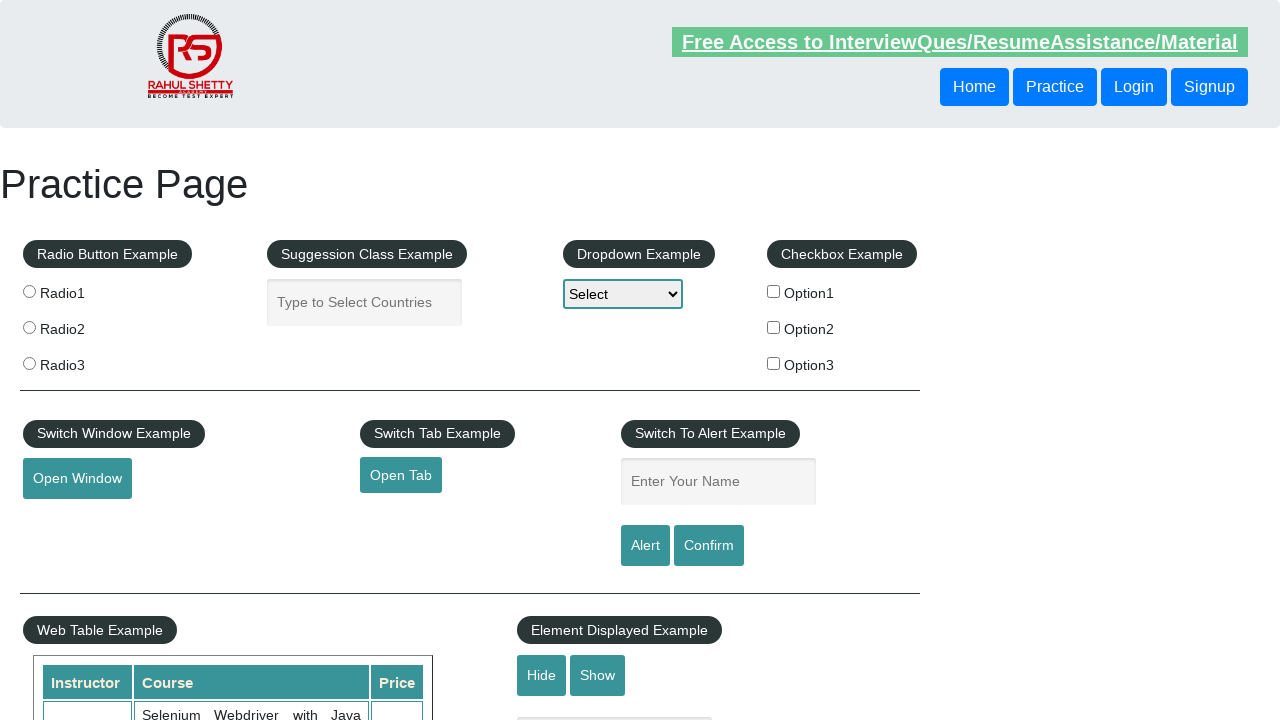

Located footer section with ID 'gf-BIG'
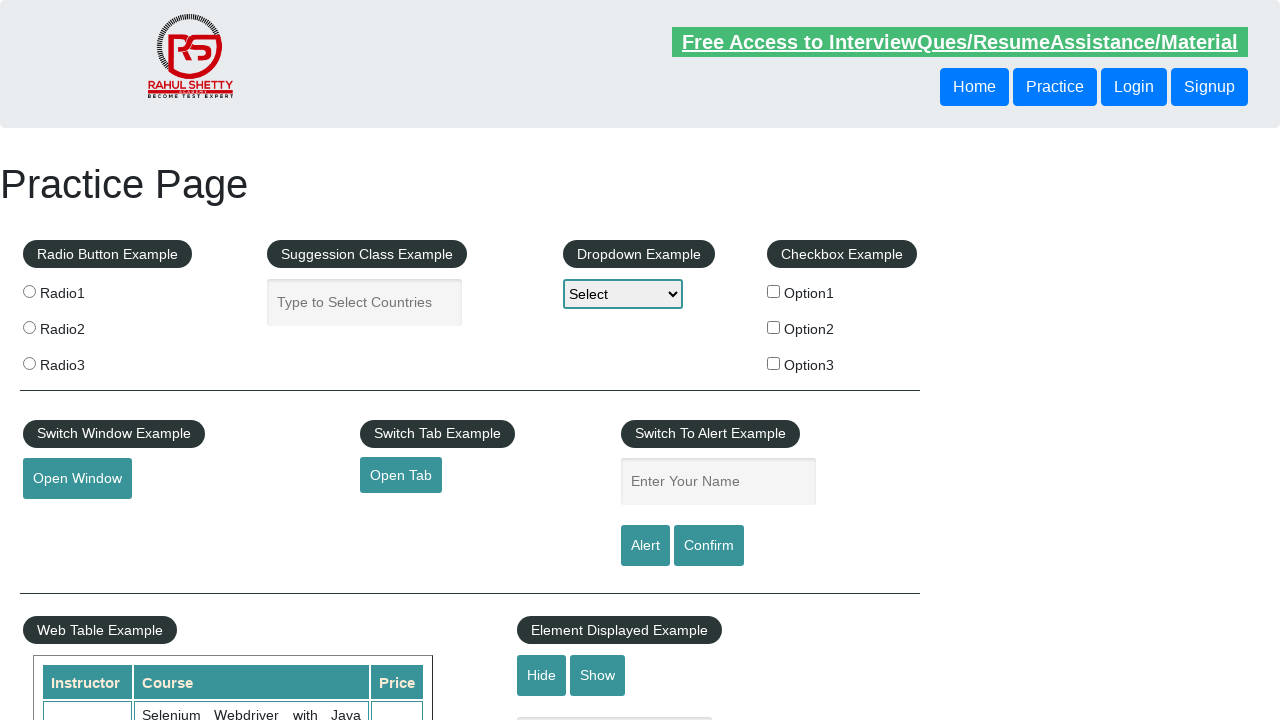

Located first column in footer section
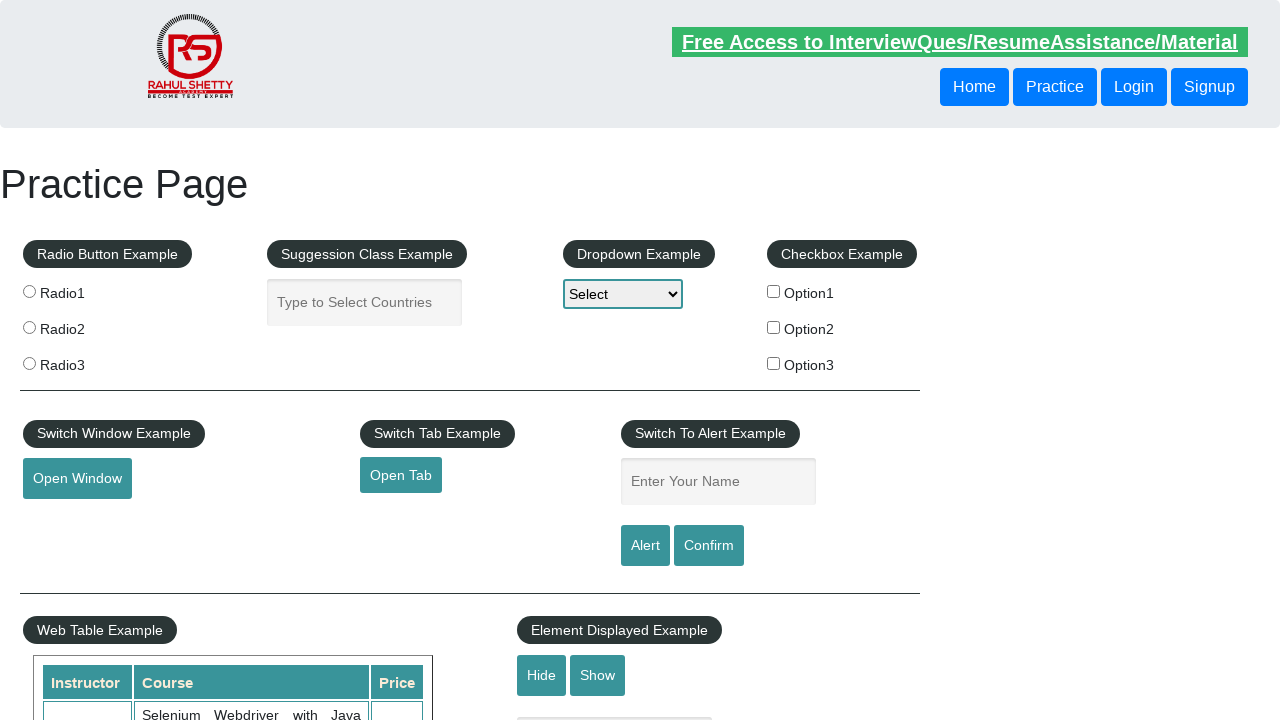

Located all links in footer column
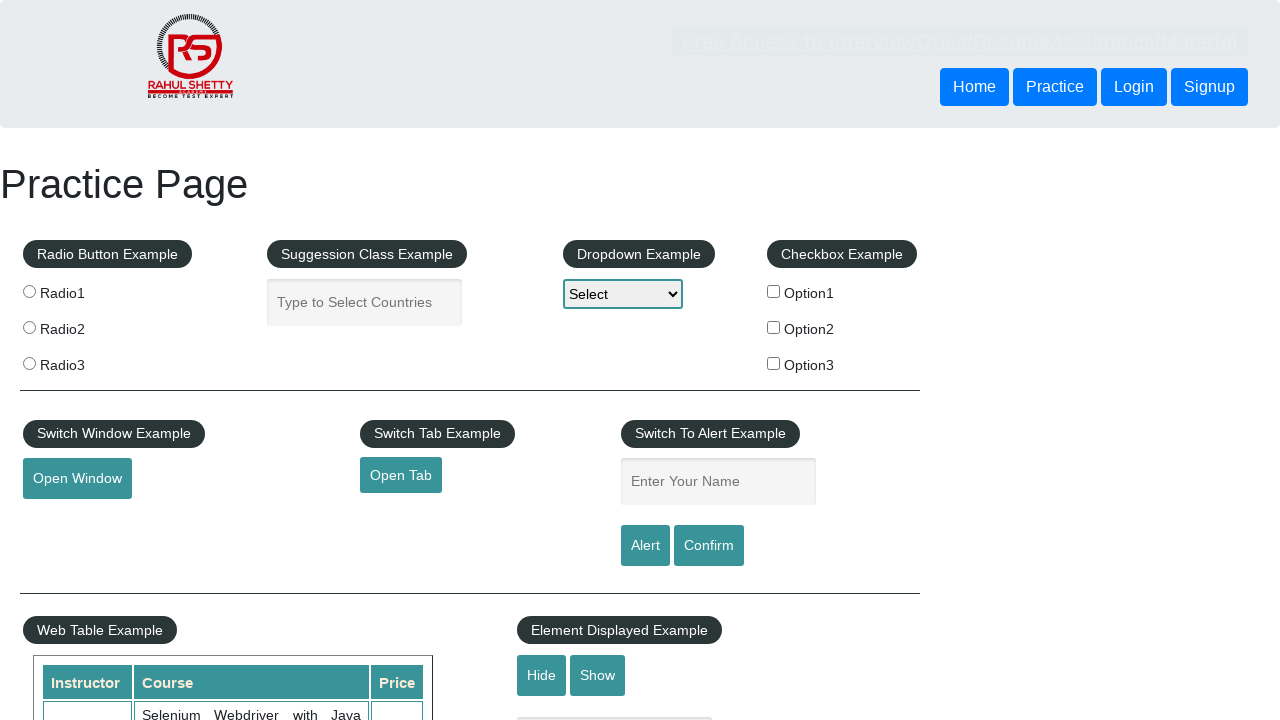

Retrieved count of footer links: 5
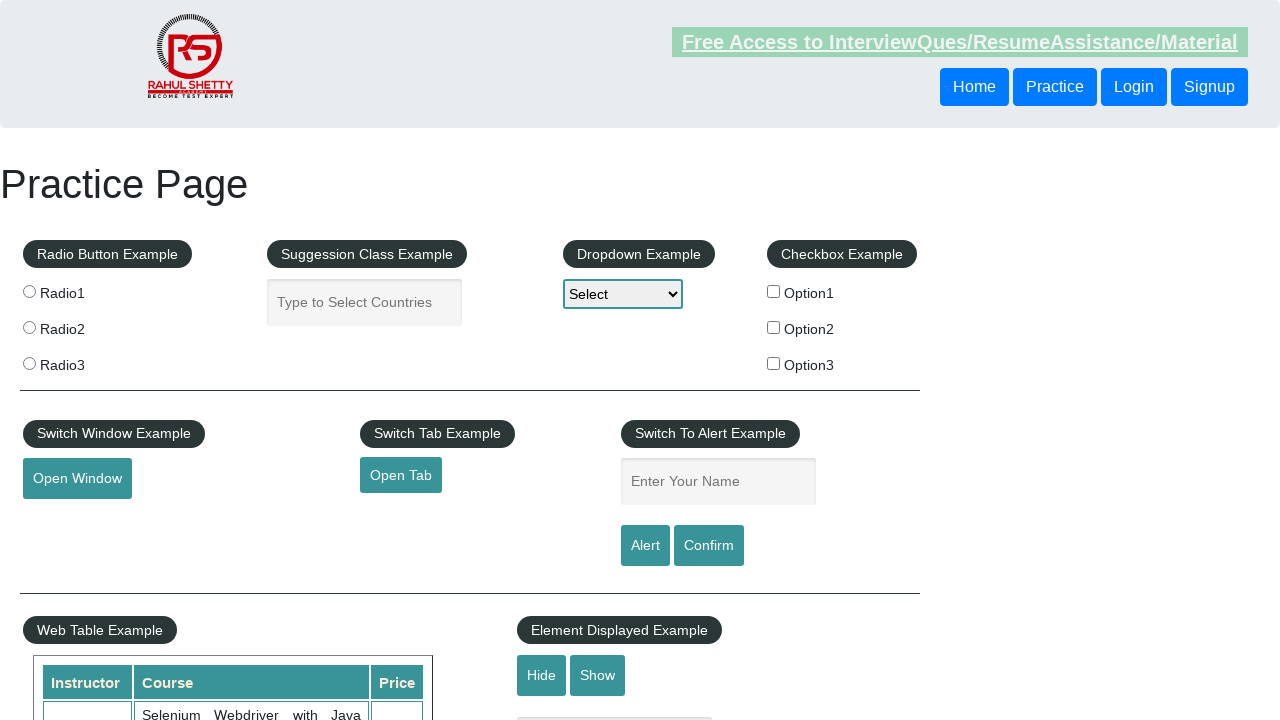

Selected footer link at index 1
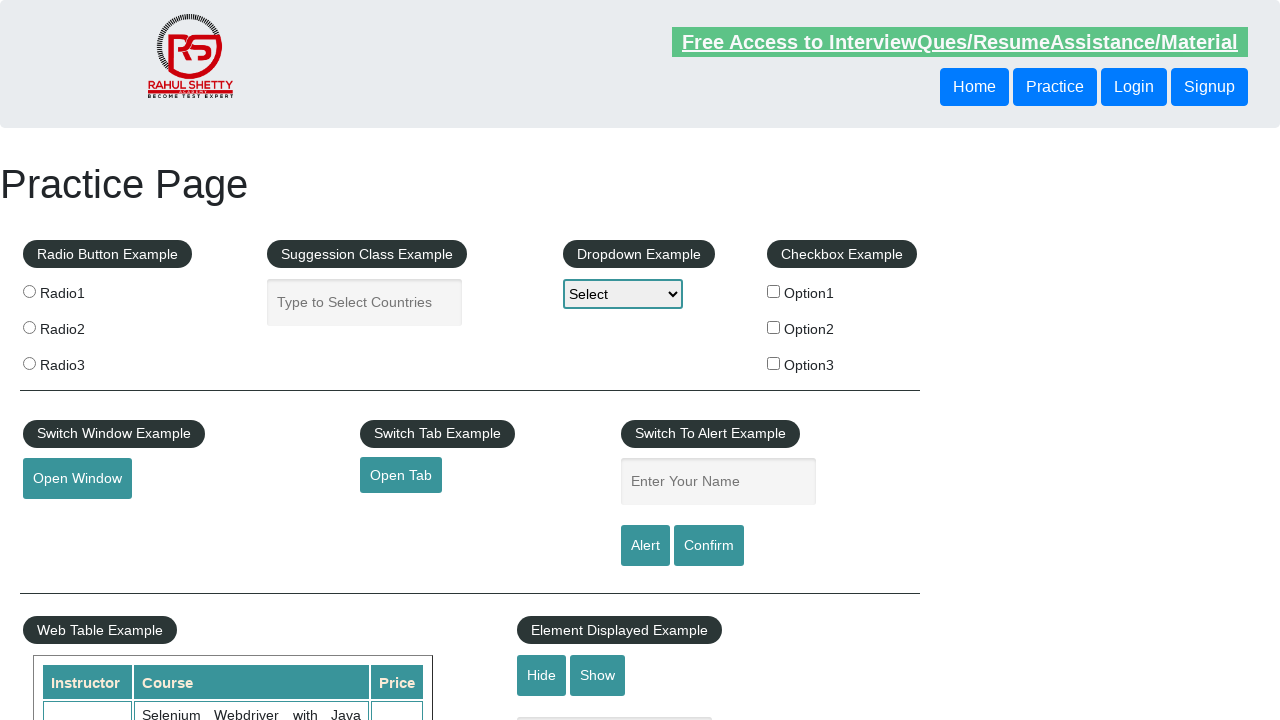

Opened footer link 1 in new tab using Ctrl+Click at (68, 520) on #gf-BIG >> xpath=//table/tbody/tr/td[1]/ul >> a >> nth=1
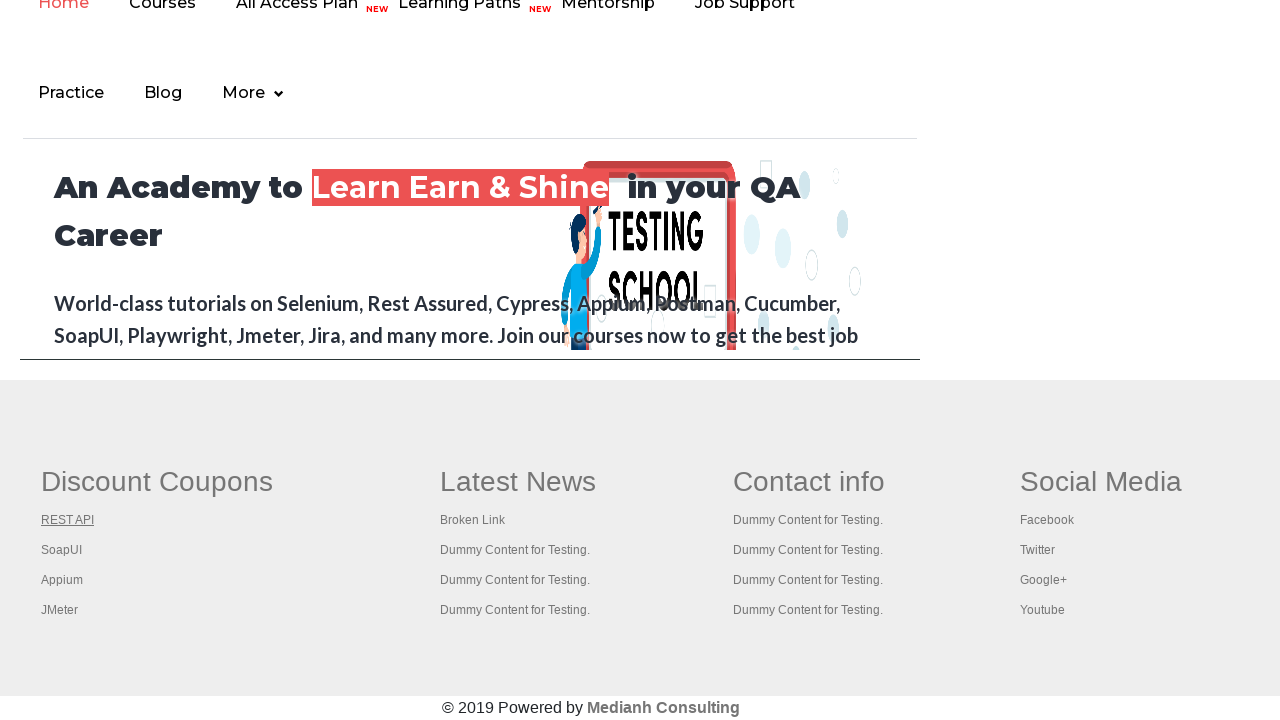

Waited 1 second for new tab to load
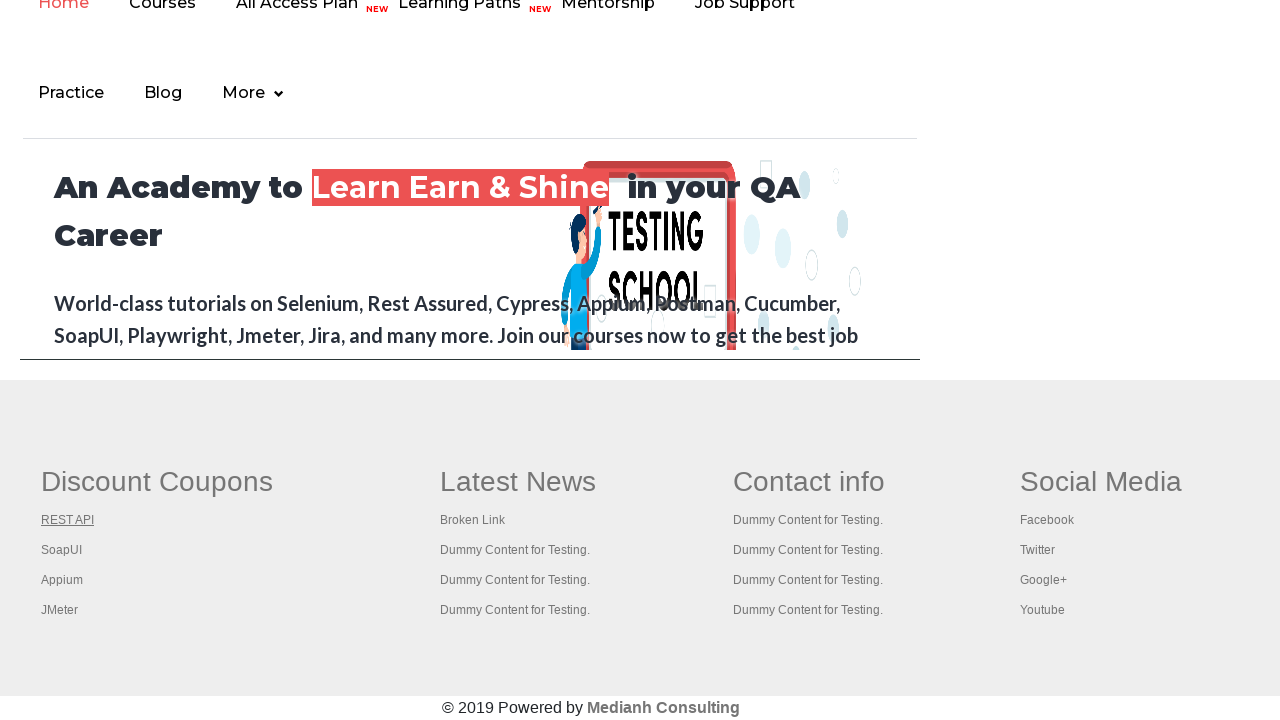

Selected footer link at index 2
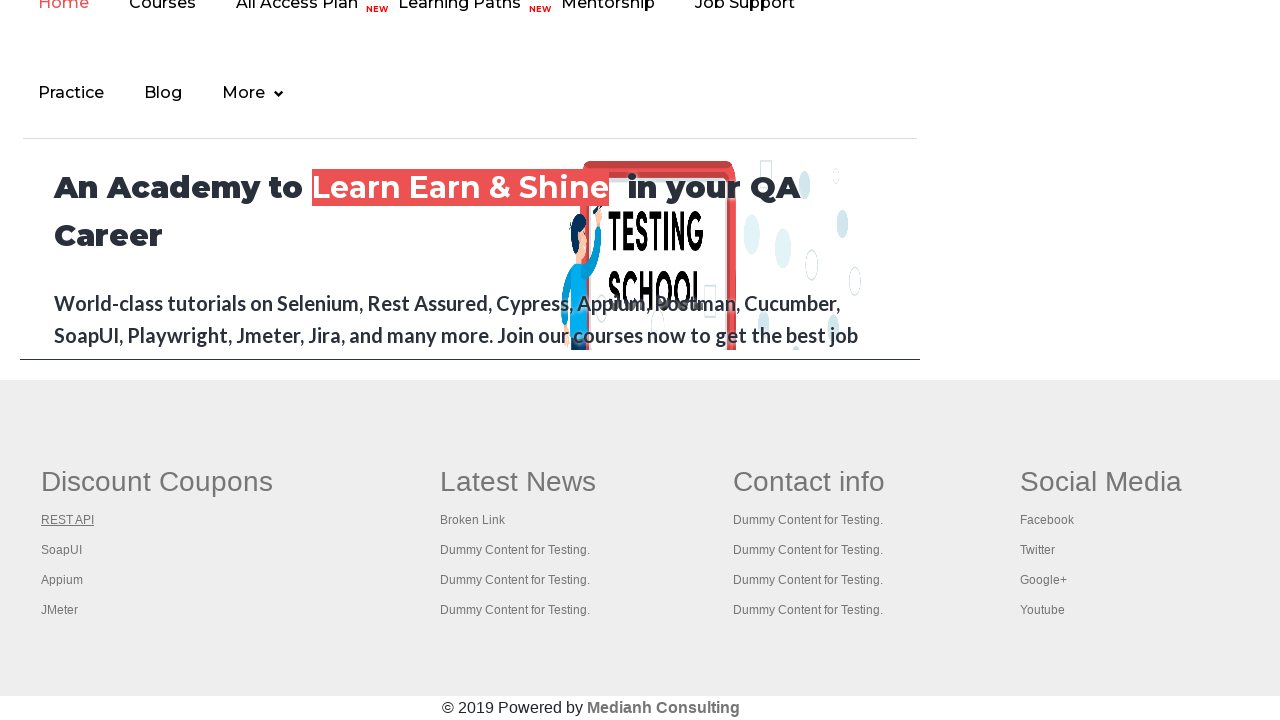

Opened footer link 2 in new tab using Ctrl+Click at (62, 550) on #gf-BIG >> xpath=//table/tbody/tr/td[1]/ul >> a >> nth=2
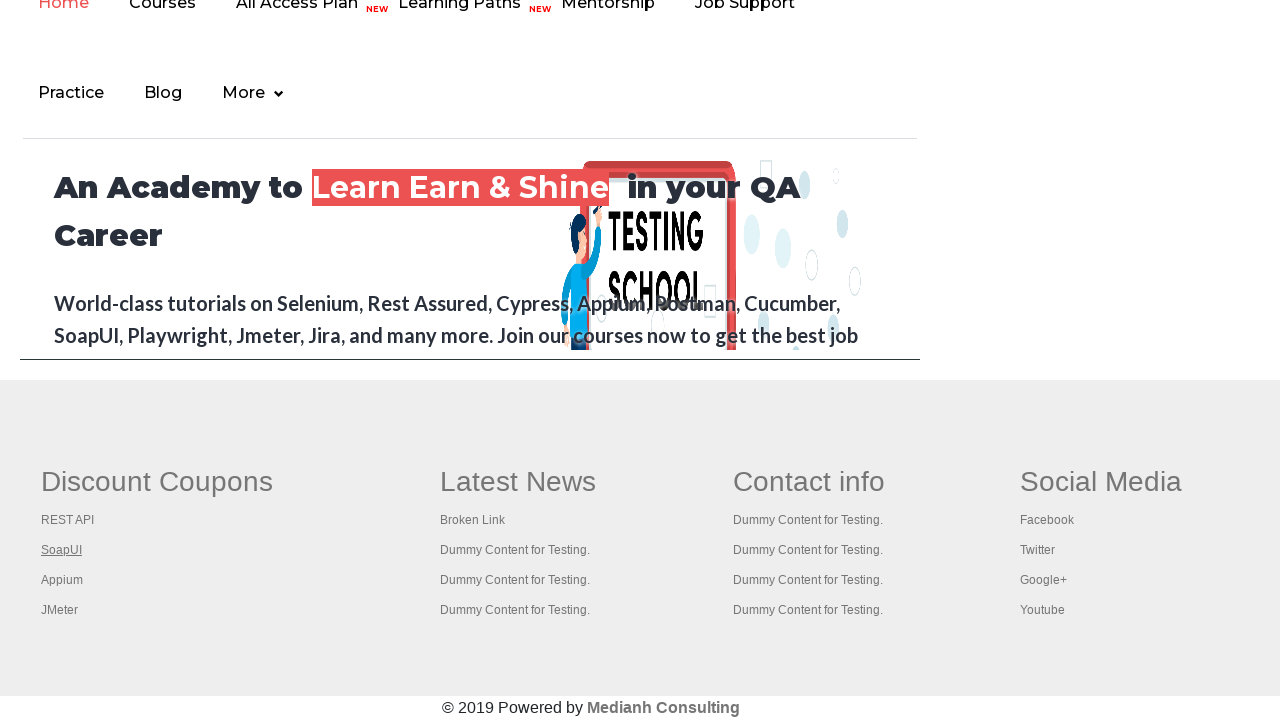

Waited 1 second for new tab to load
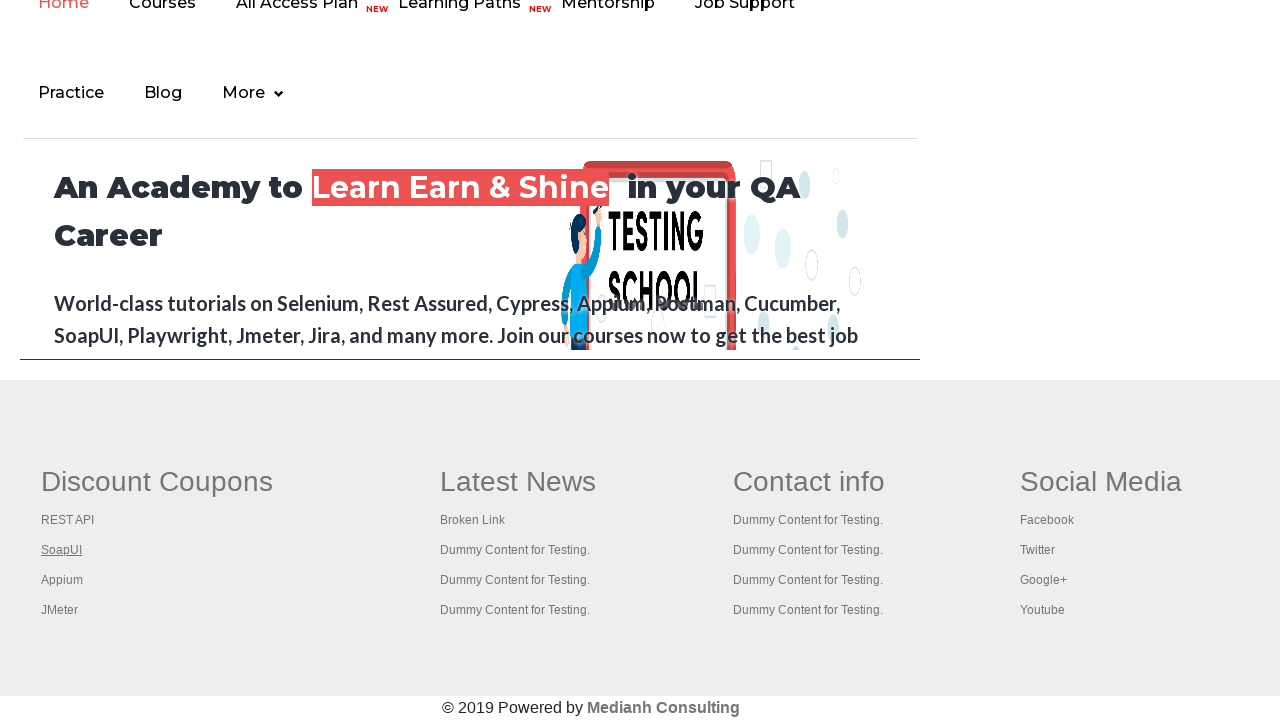

Selected footer link at index 3
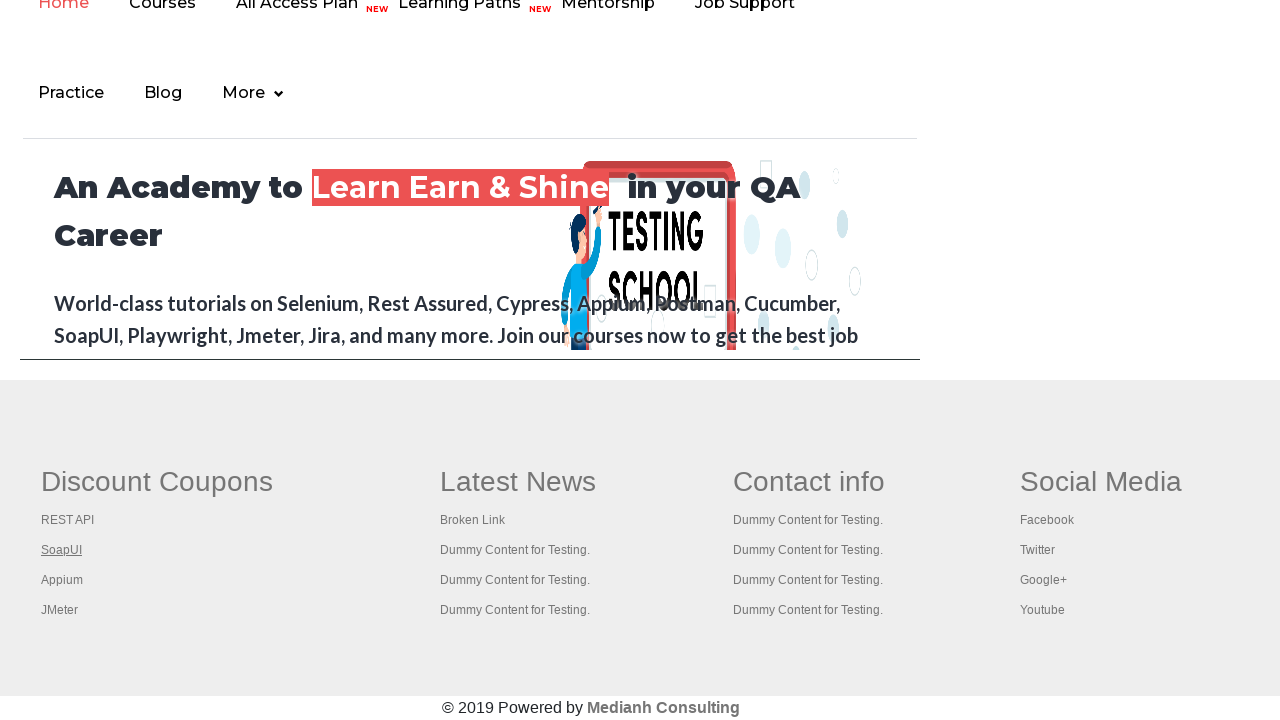

Opened footer link 3 in new tab using Ctrl+Click at (62, 580) on #gf-BIG >> xpath=//table/tbody/tr/td[1]/ul >> a >> nth=3
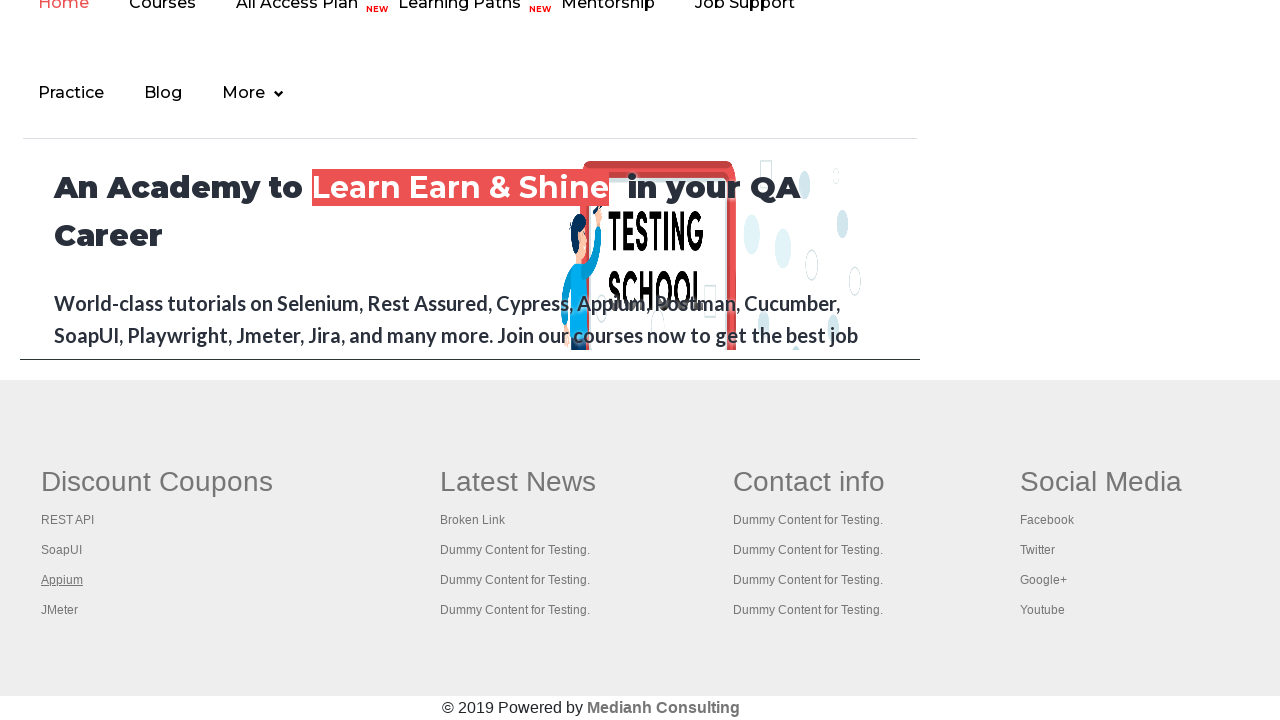

Waited 1 second for new tab to load
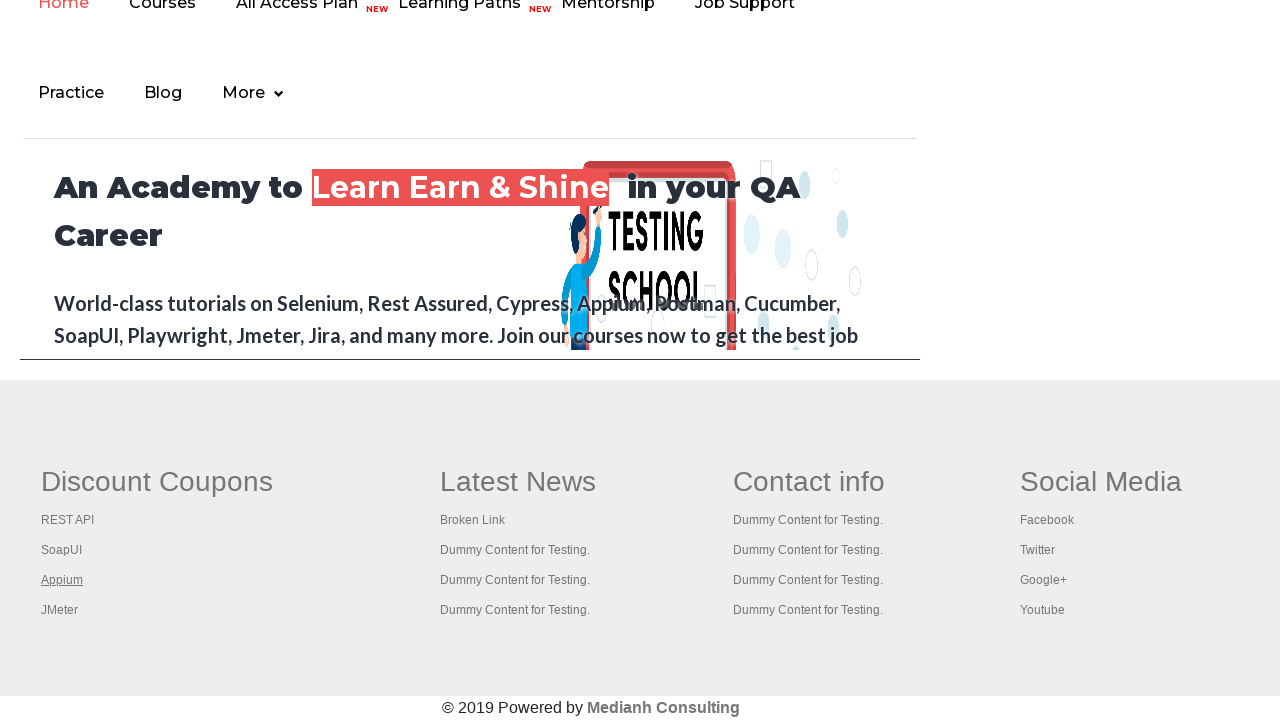

Selected footer link at index 4
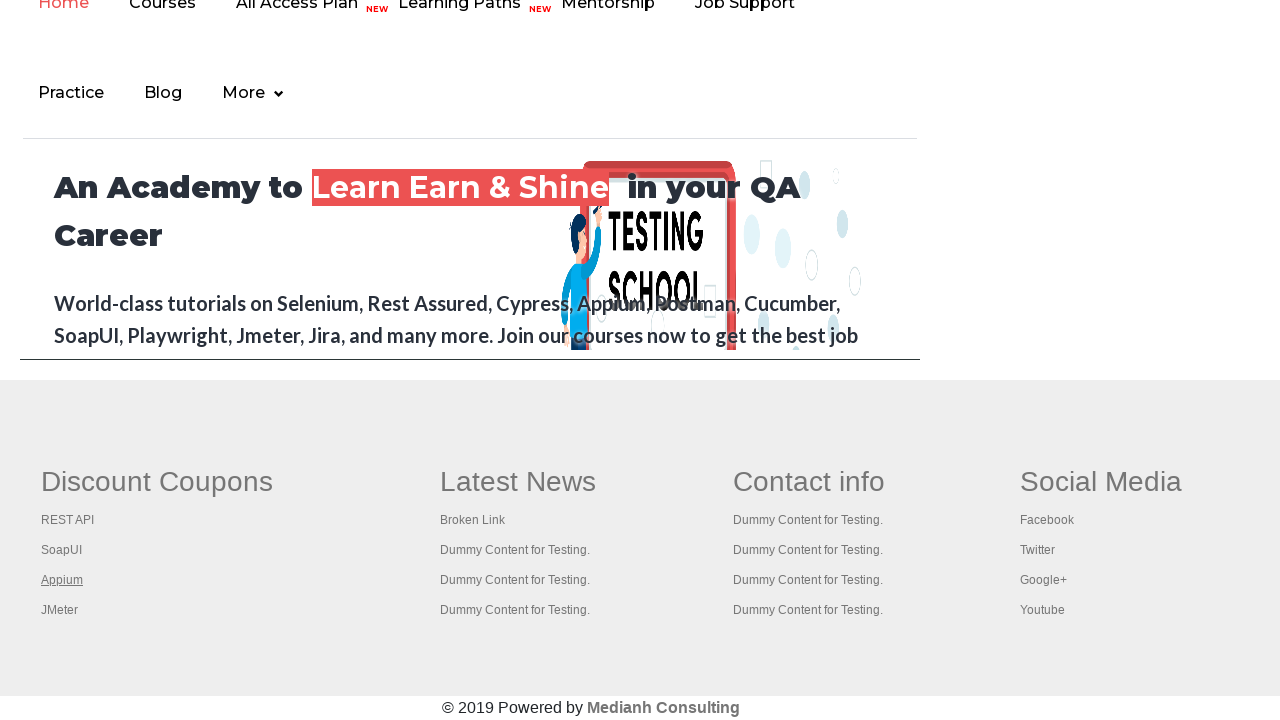

Opened footer link 4 in new tab using Ctrl+Click at (60, 610) on #gf-BIG >> xpath=//table/tbody/tr/td[1]/ul >> a >> nth=4
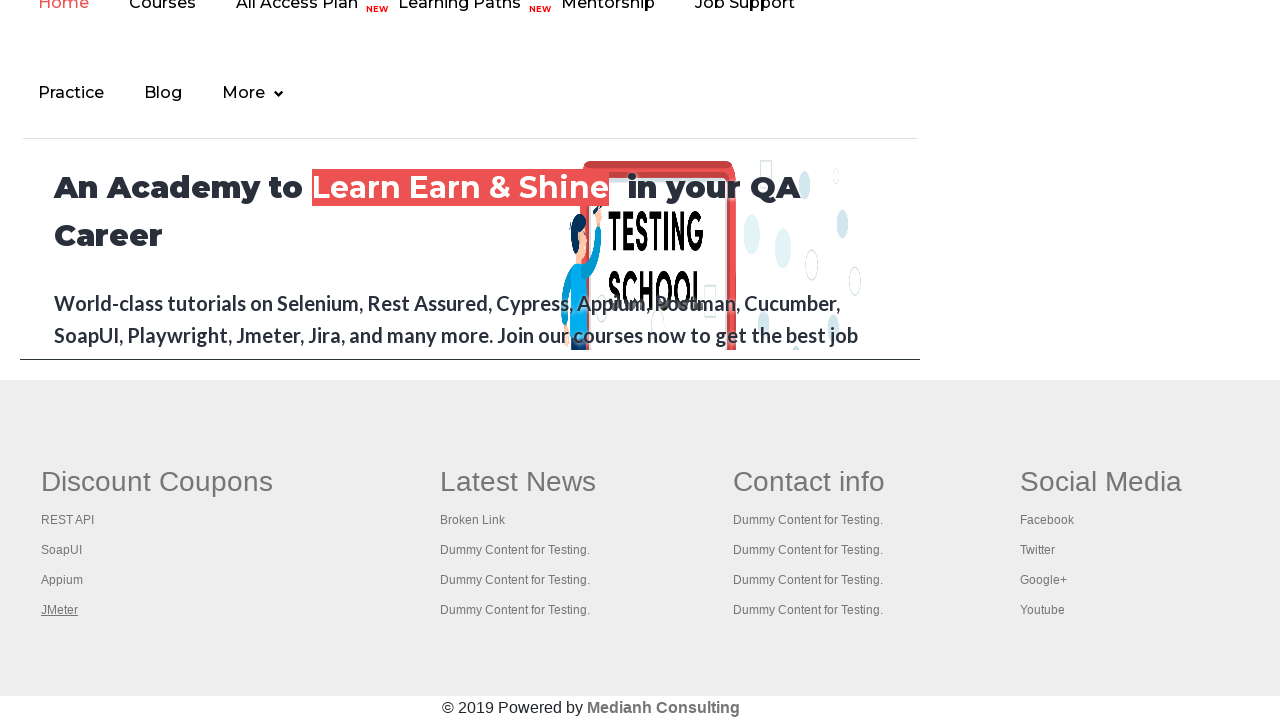

Waited 1 second for new tab to load
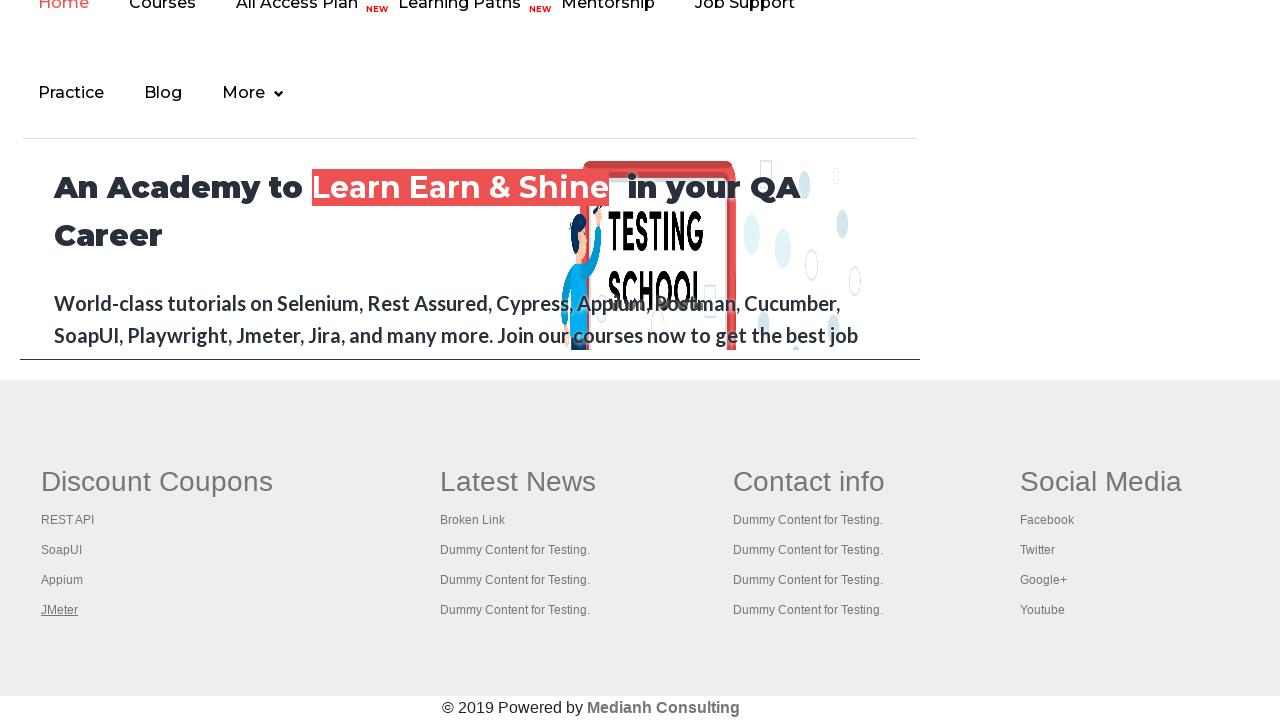

Retrieved all open tabs: 5 total
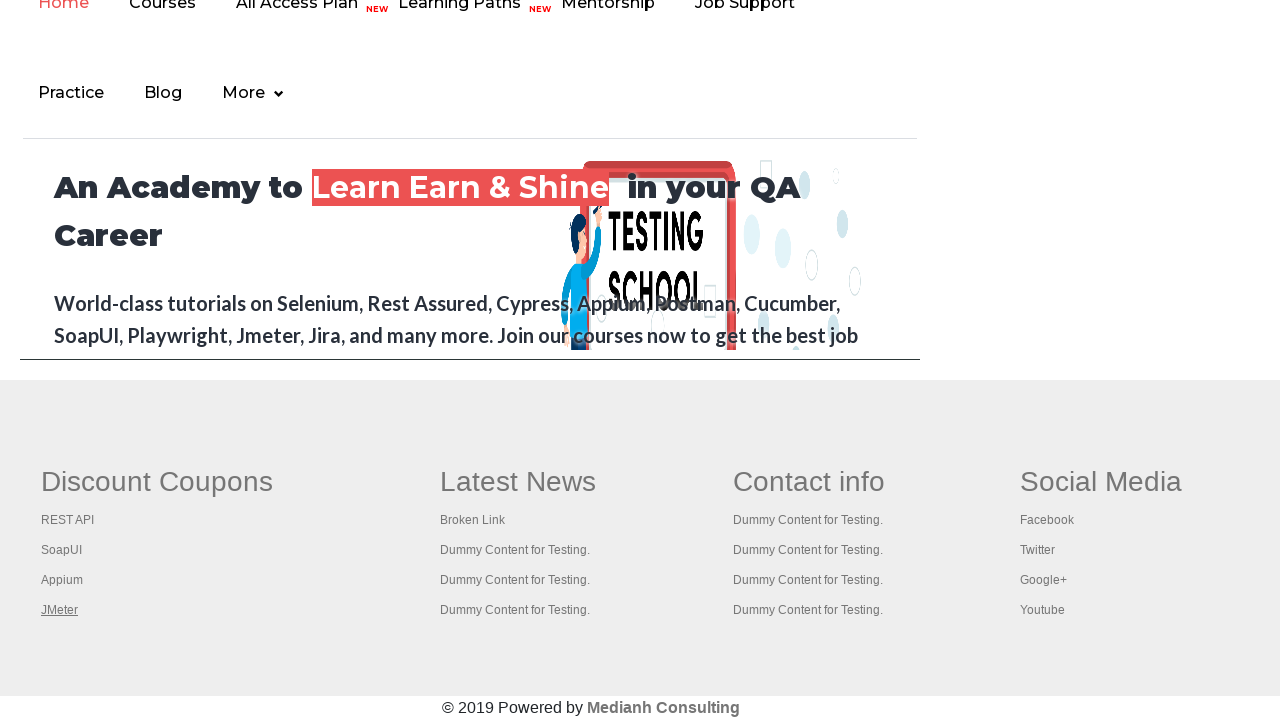

Switched to tab with title: 'Practice Page'
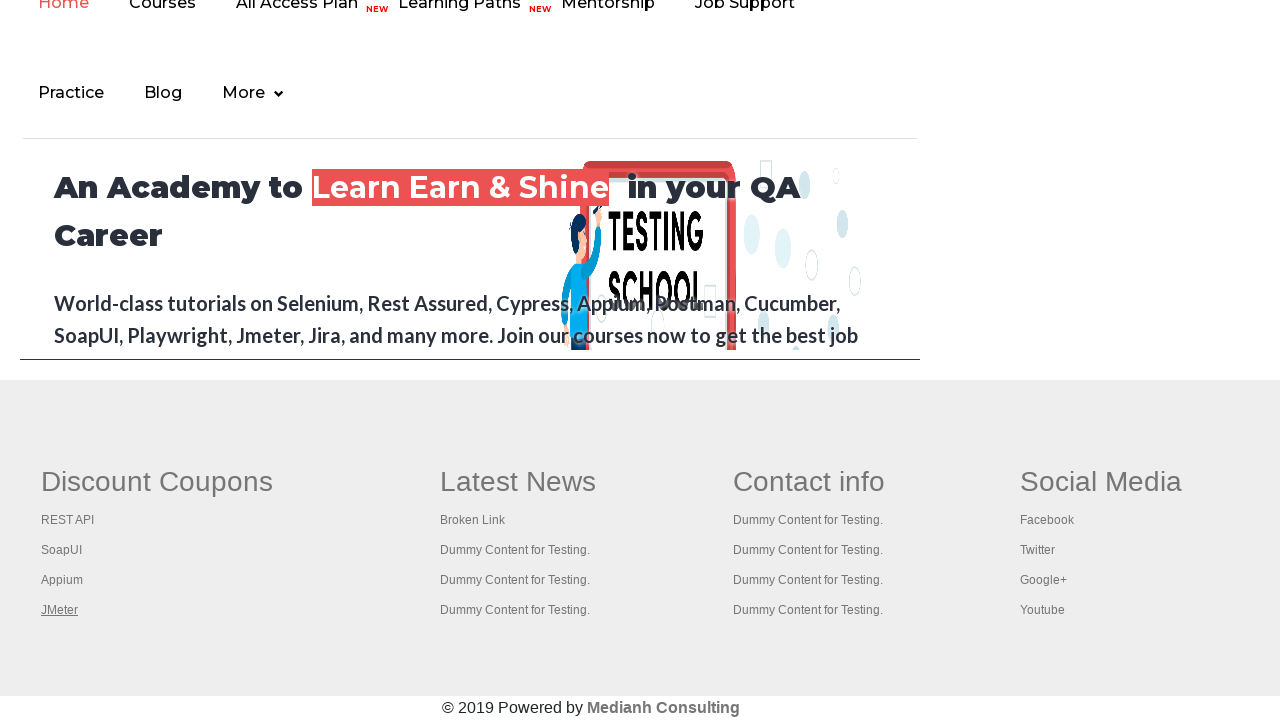

Waited for page to reach 'domcontentloaded' state
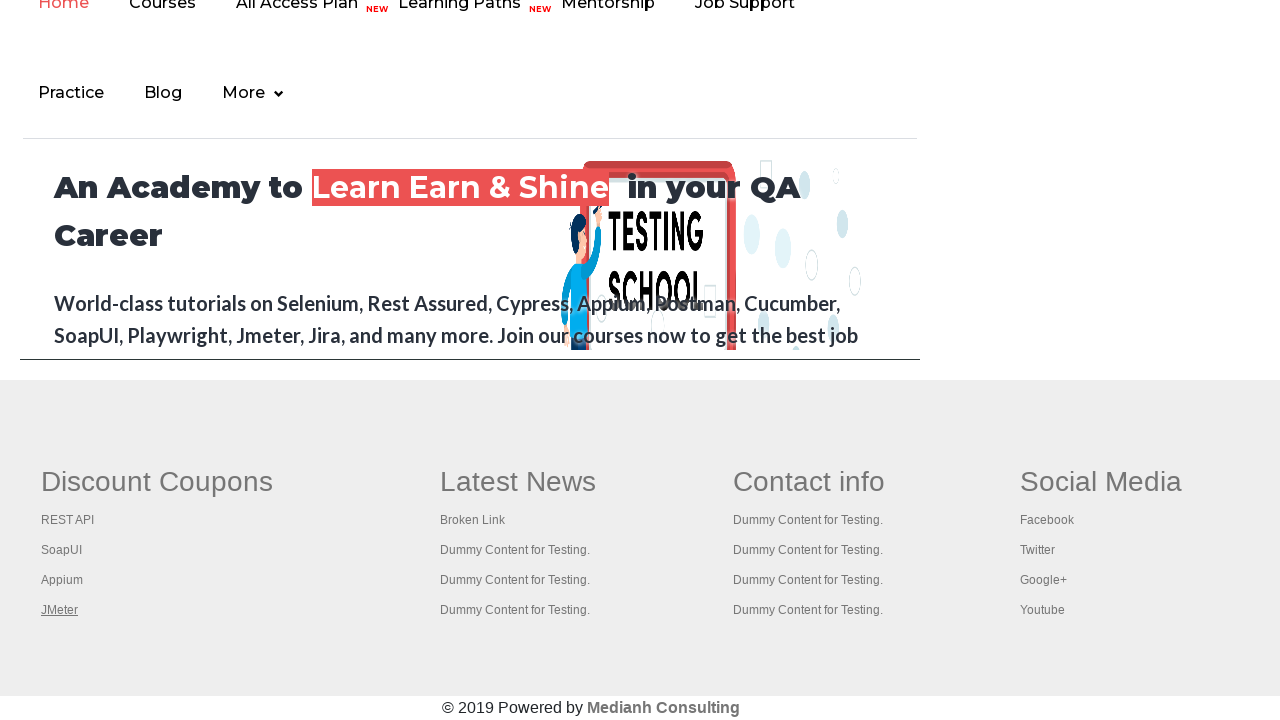

Switched to tab with title: 'REST API Tutorial'
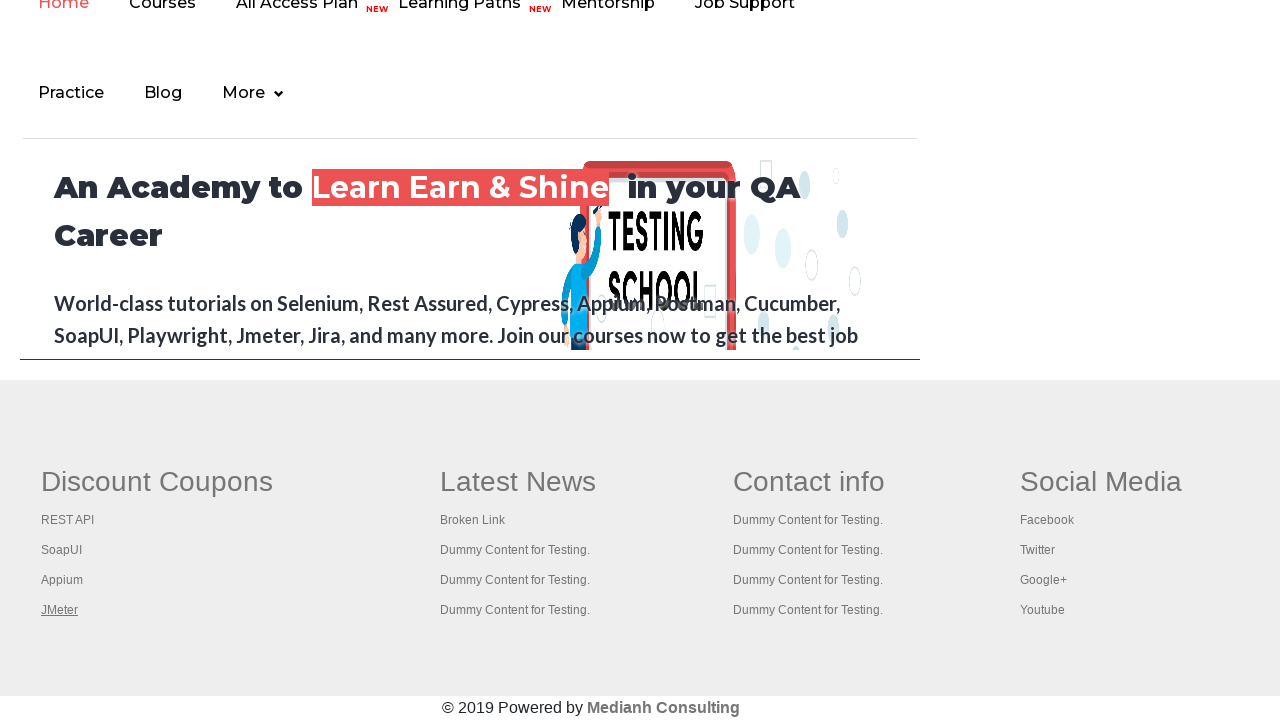

Waited for page to reach 'domcontentloaded' state
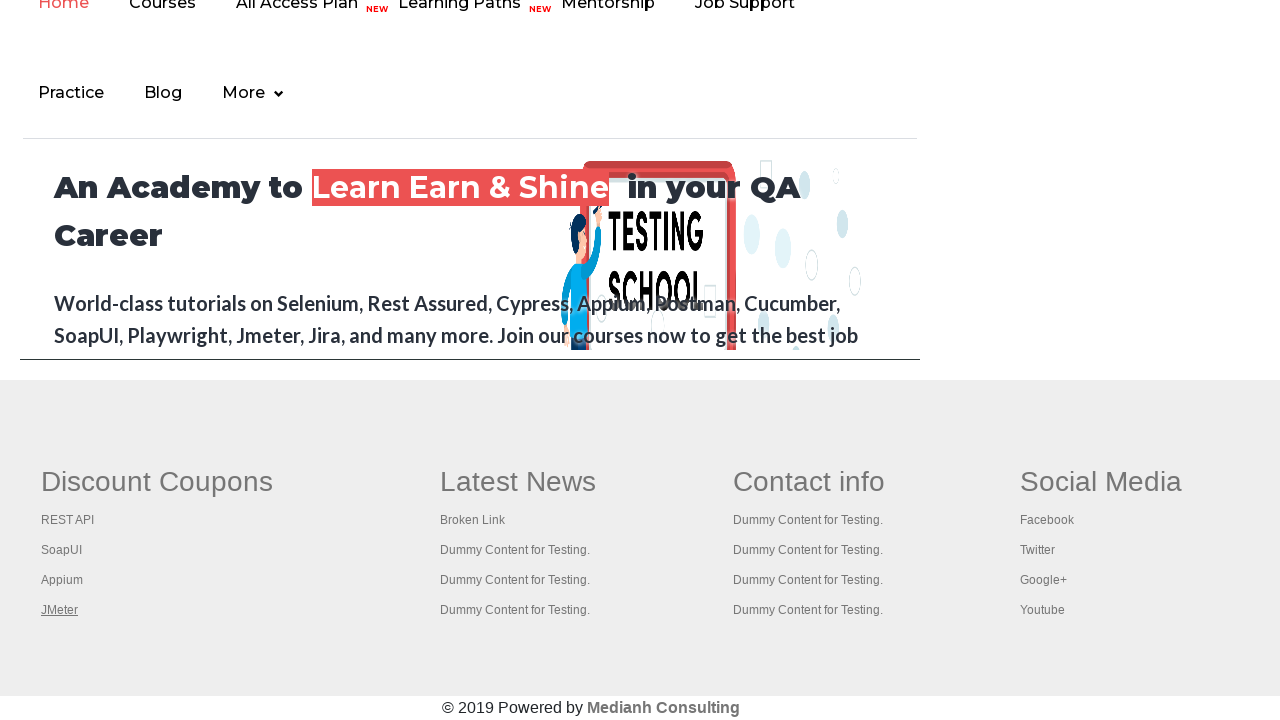

Switched to tab with title: 'The World’s Most Popular API Testing Tool | SoapUI'
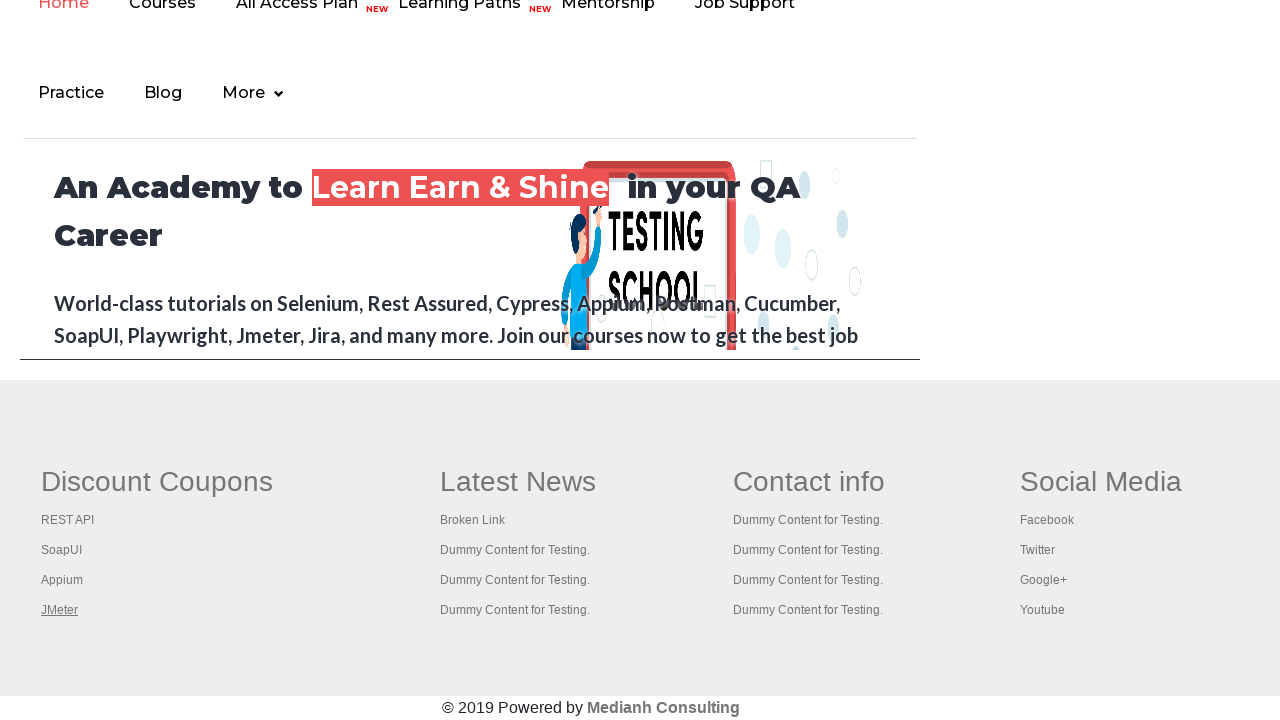

Waited for page to reach 'domcontentloaded' state
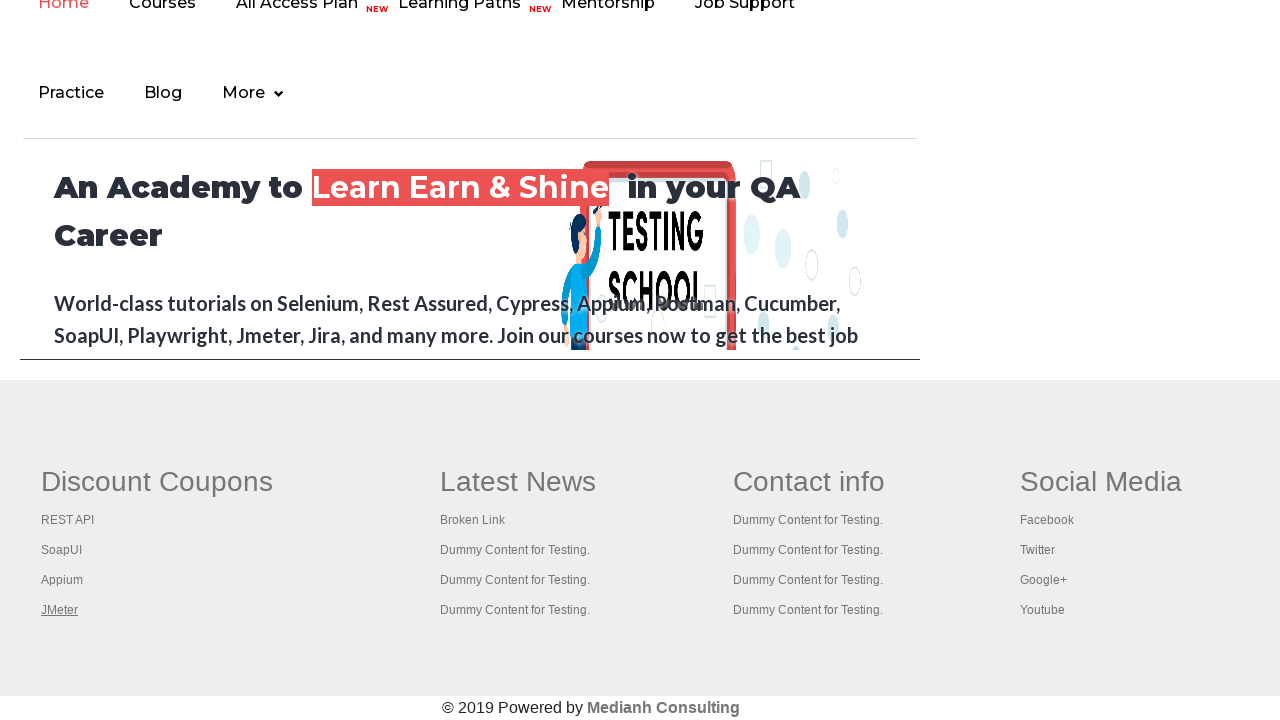

Switched to tab with title: 'Appium tutorial for Mobile Apps testing | RahulShetty Academy | Rahul'
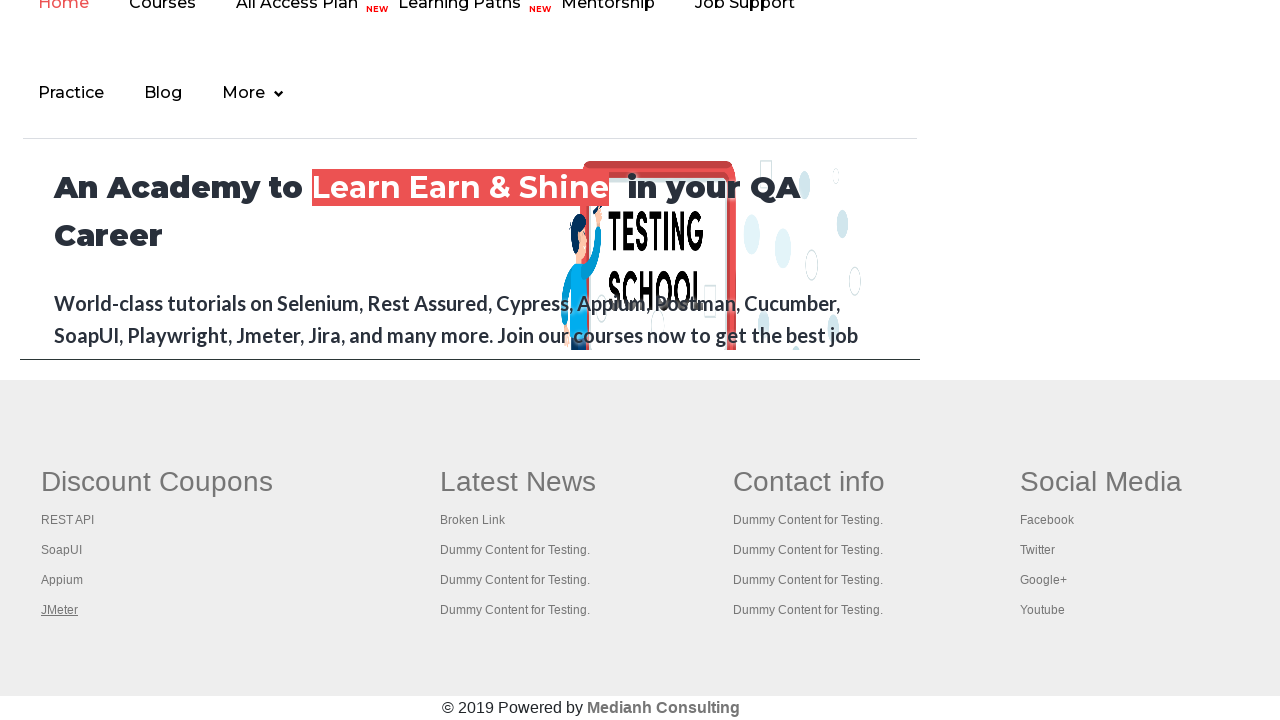

Waited for page to reach 'domcontentloaded' state
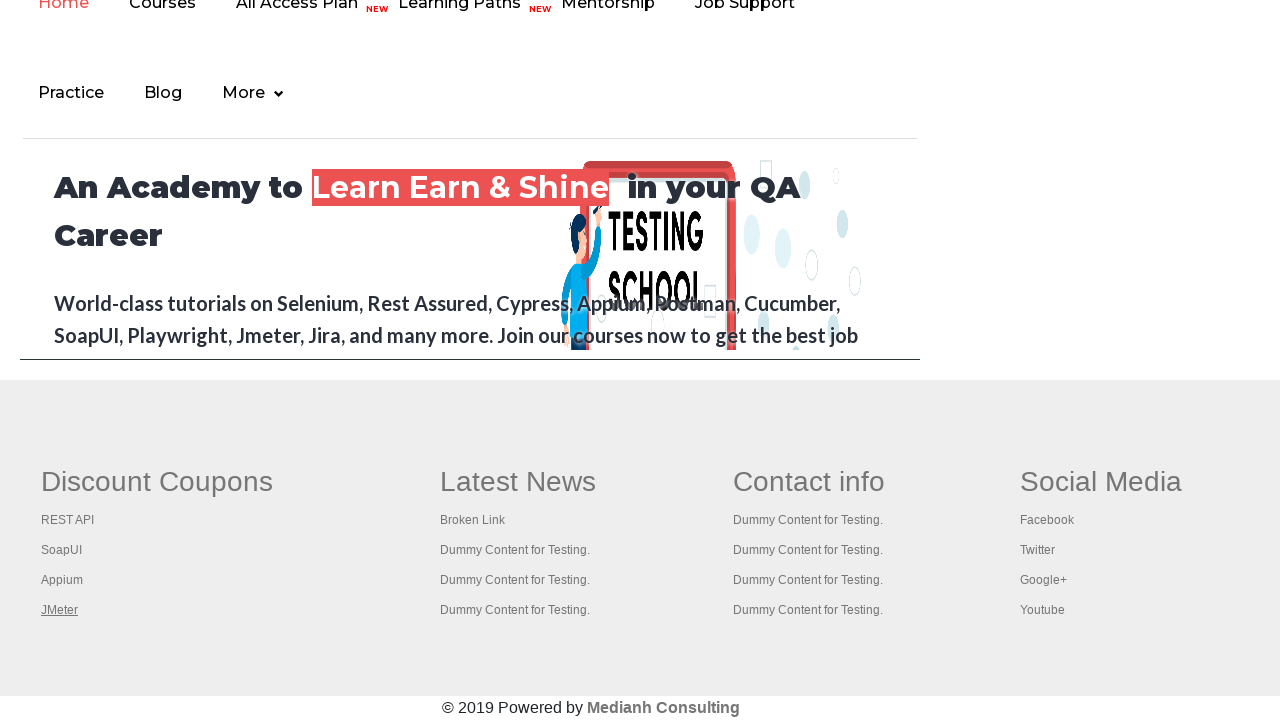

Switched to tab with title: 'Apache JMeter - Apache JMeter™'
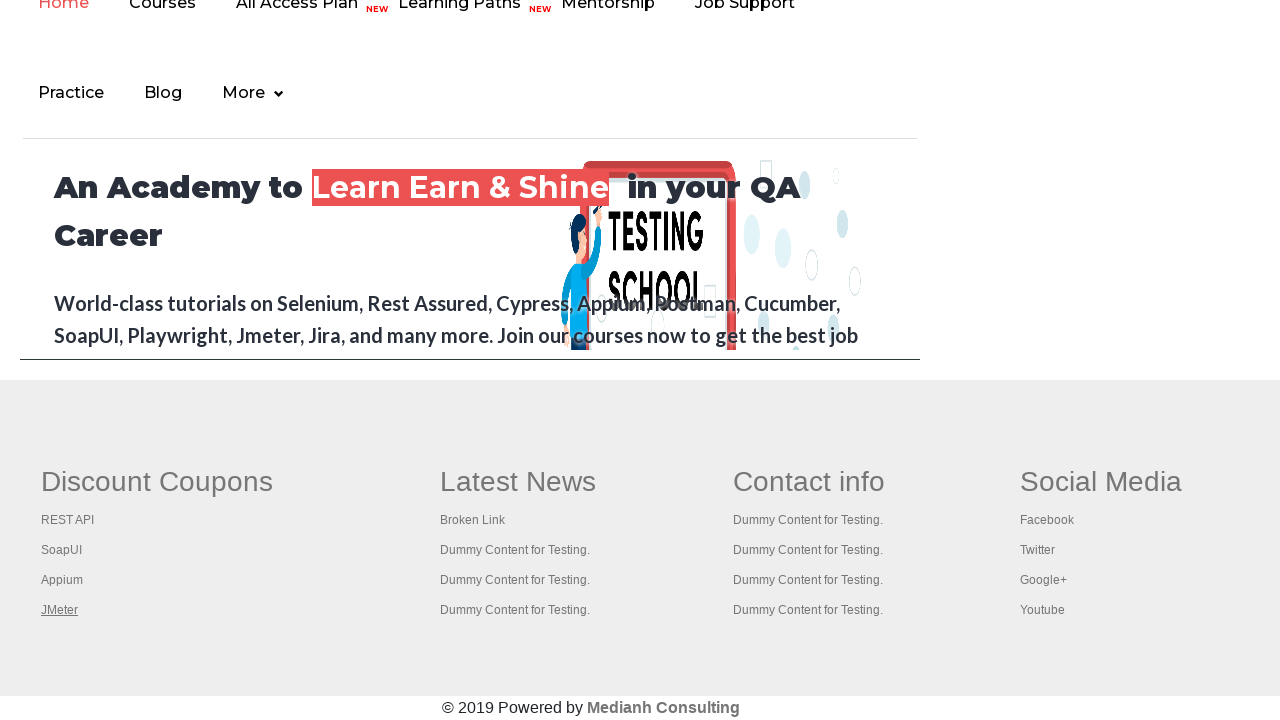

Waited for page to reach 'domcontentloaded' state
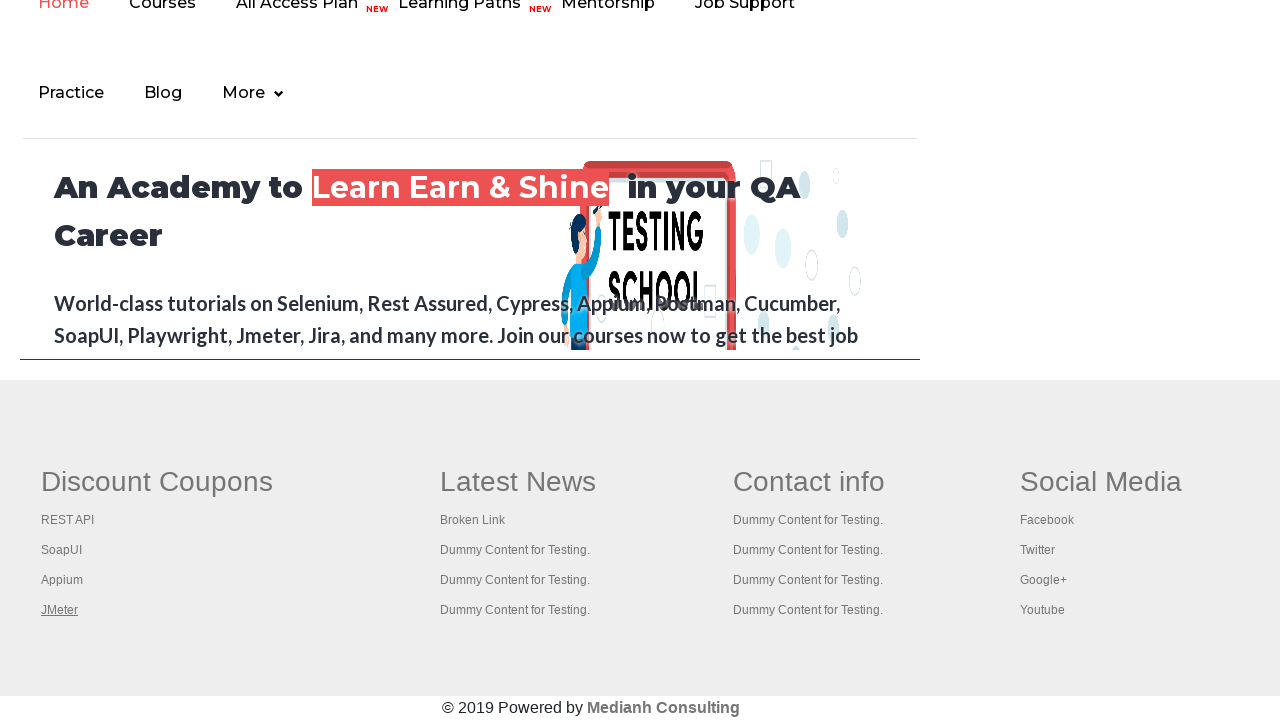

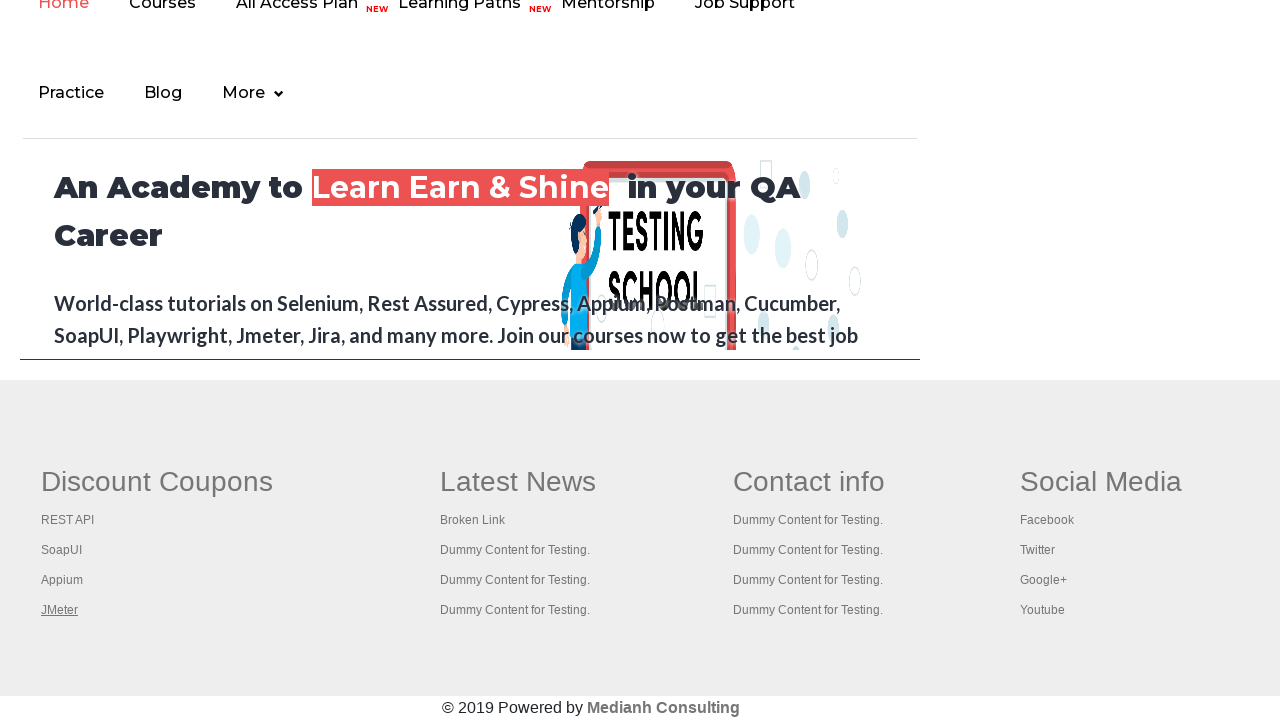